Tests negative payment flow by attempting to submit payment without filling required fields, verifying error message appears

Starting URL: https://shopdemo.e-junkie.com/

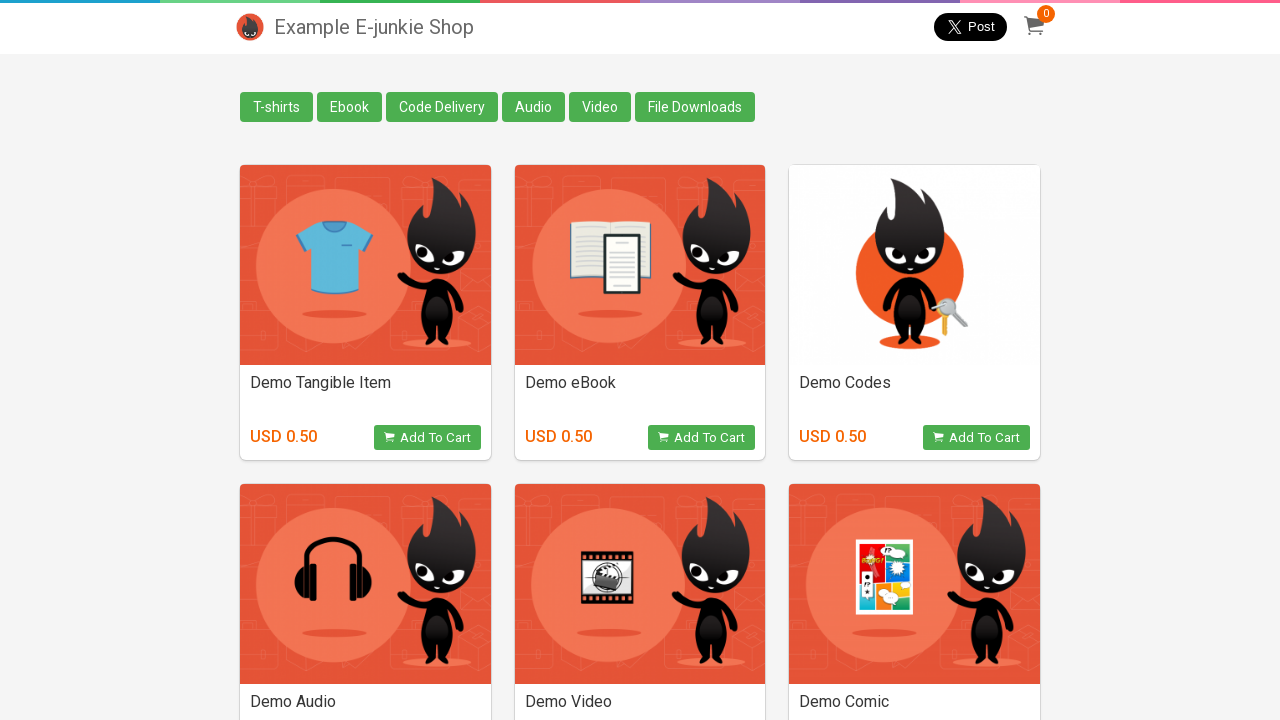

Clicked add to cart button for second product at (702, 438) on (//button[@class='view_product'])[2]
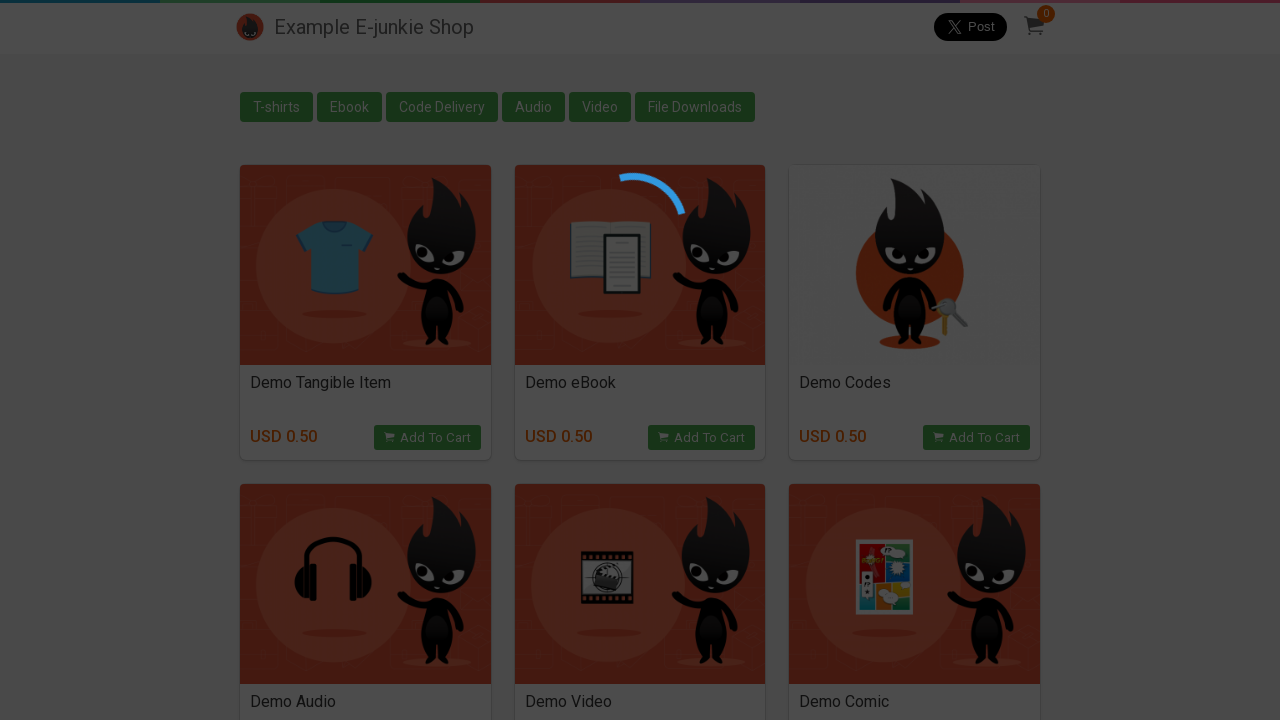

Payment iframe loaded
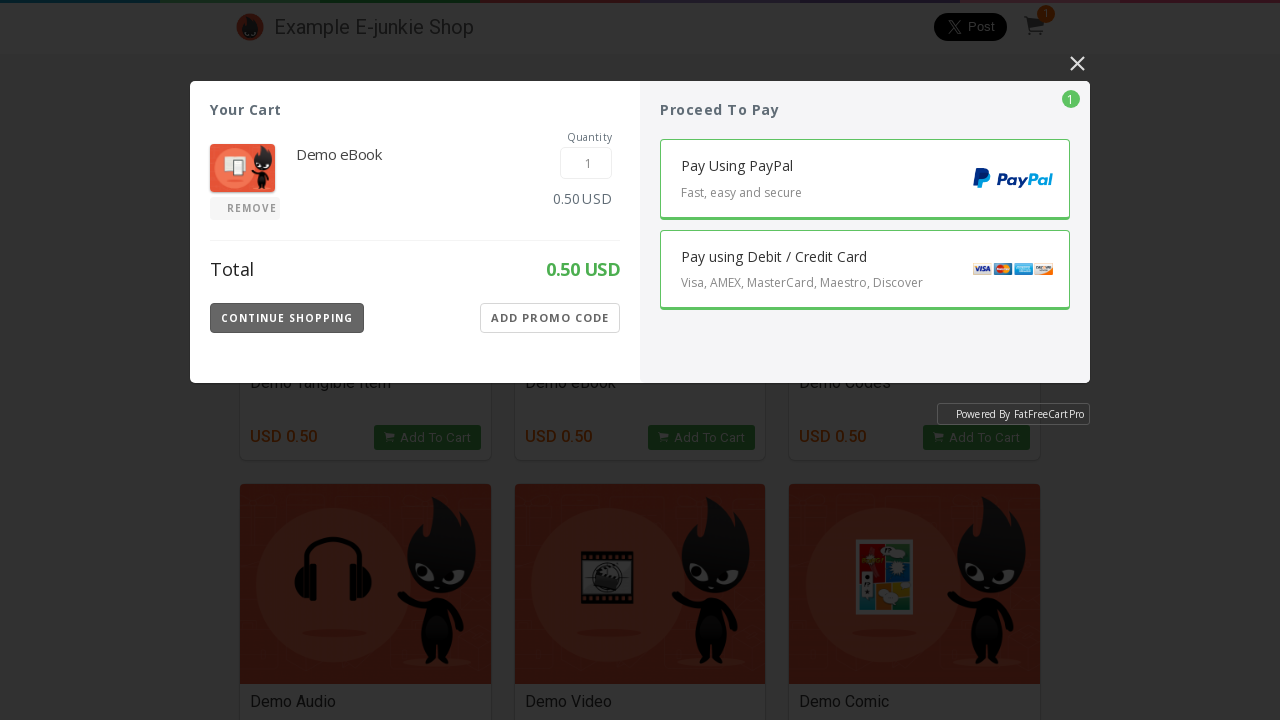

Switched to payment iframe content
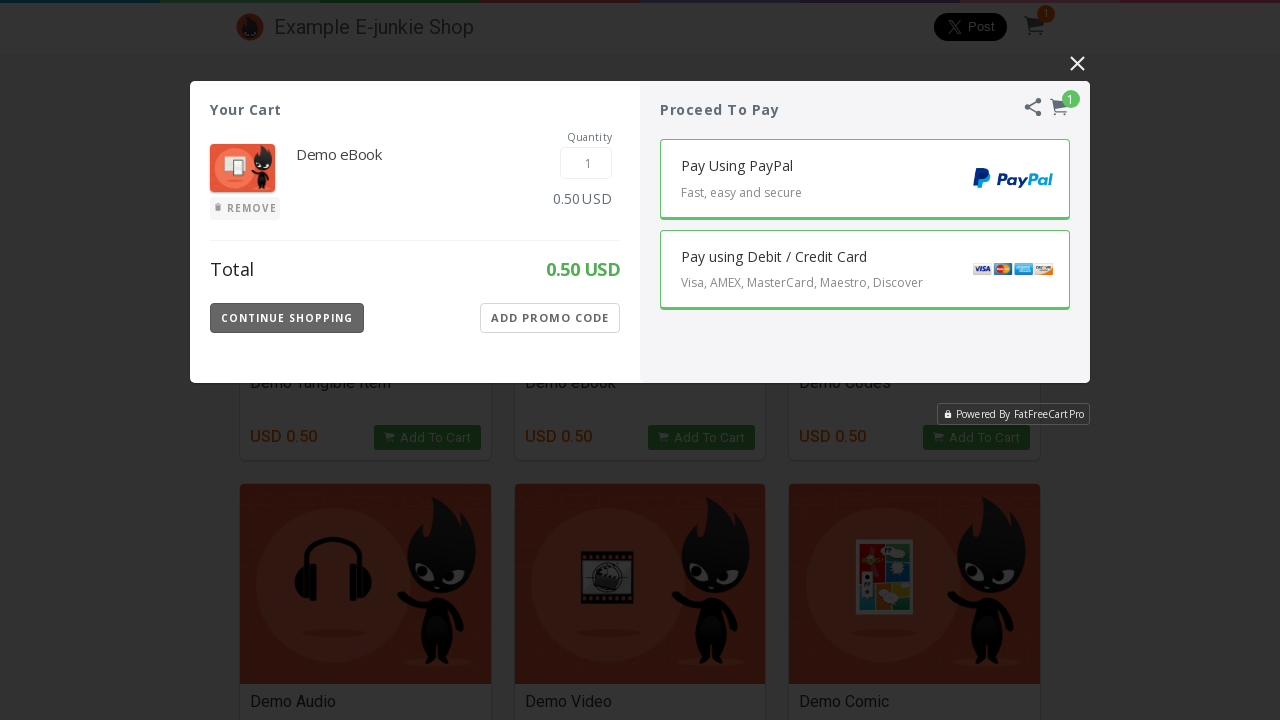

Product name element loaded in cart
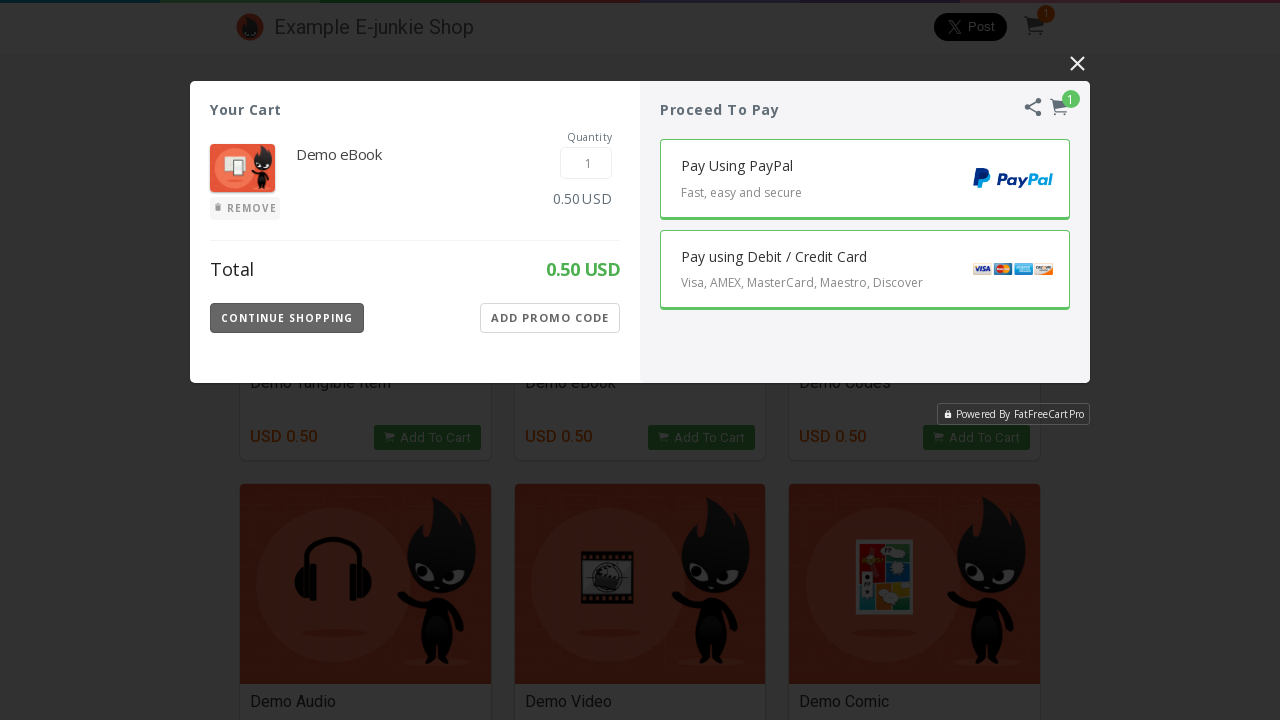

Verified product name is 'Demo eBook'
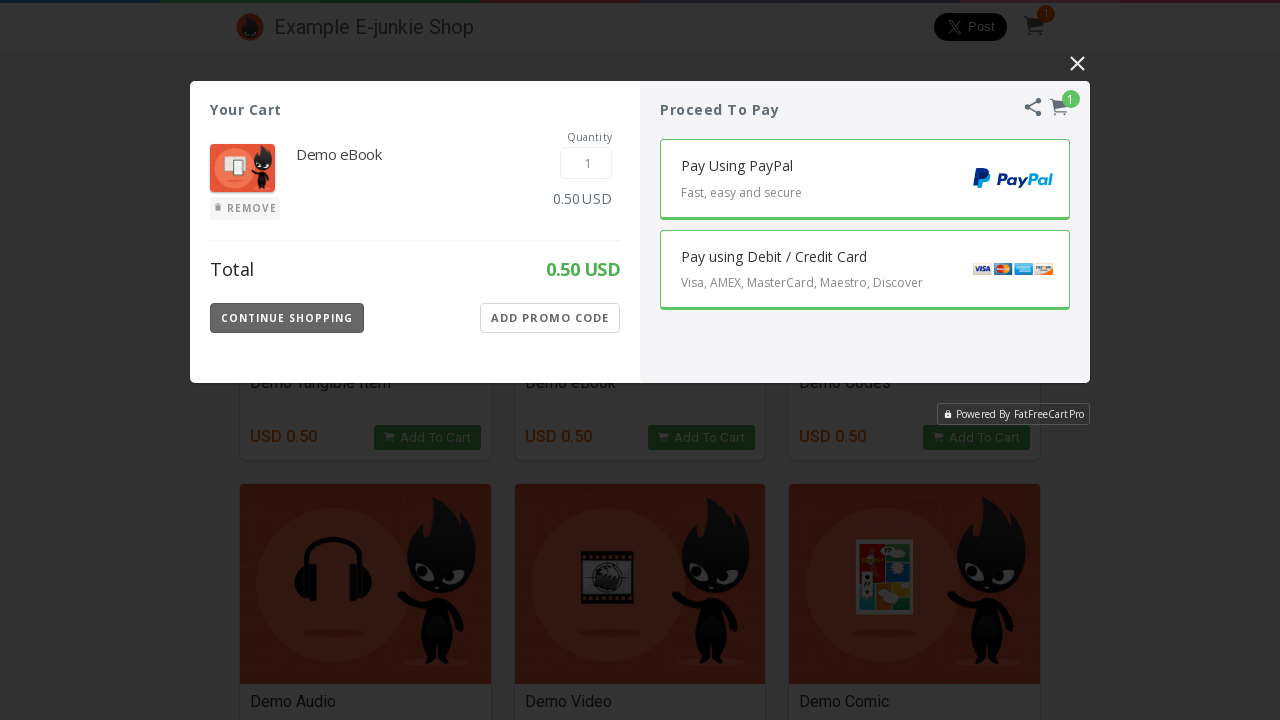

Selected debit card payment option at (865, 270) on xpath=//button[@data-option='CC']
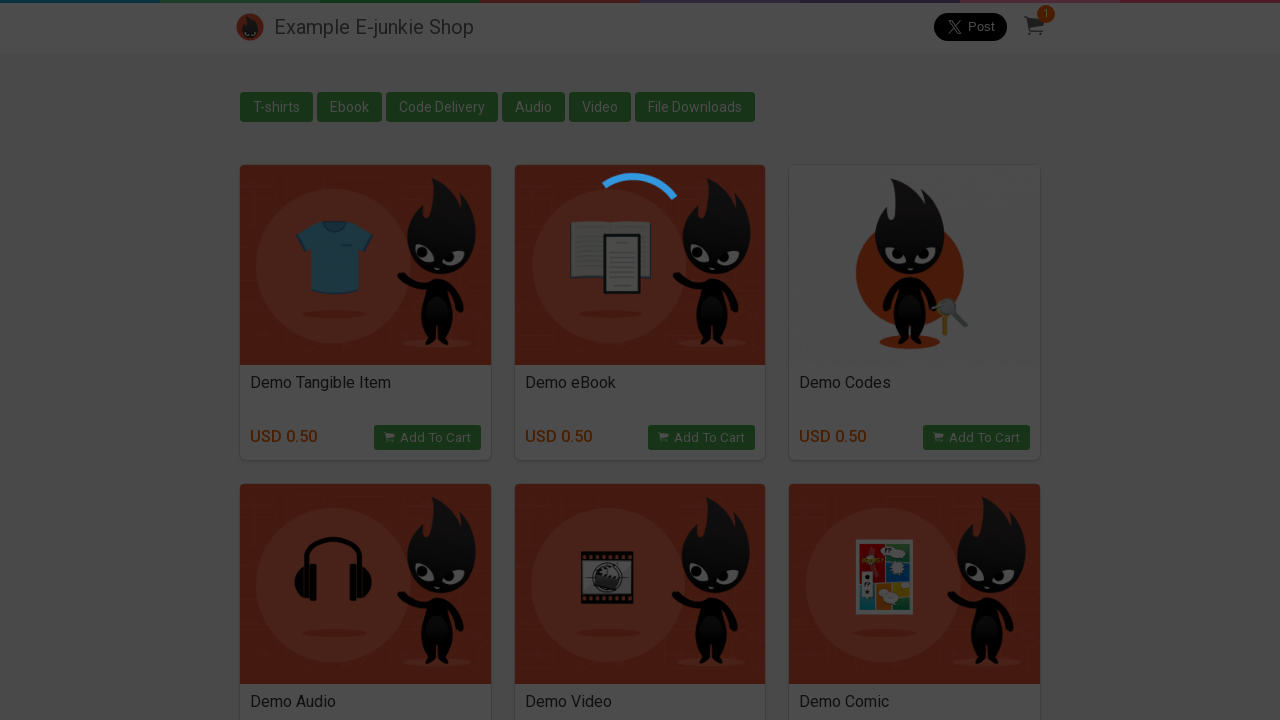

Clicked pay button without filling required payment fields at (865, 293) on xpath=//button[@class='Pay-Button']
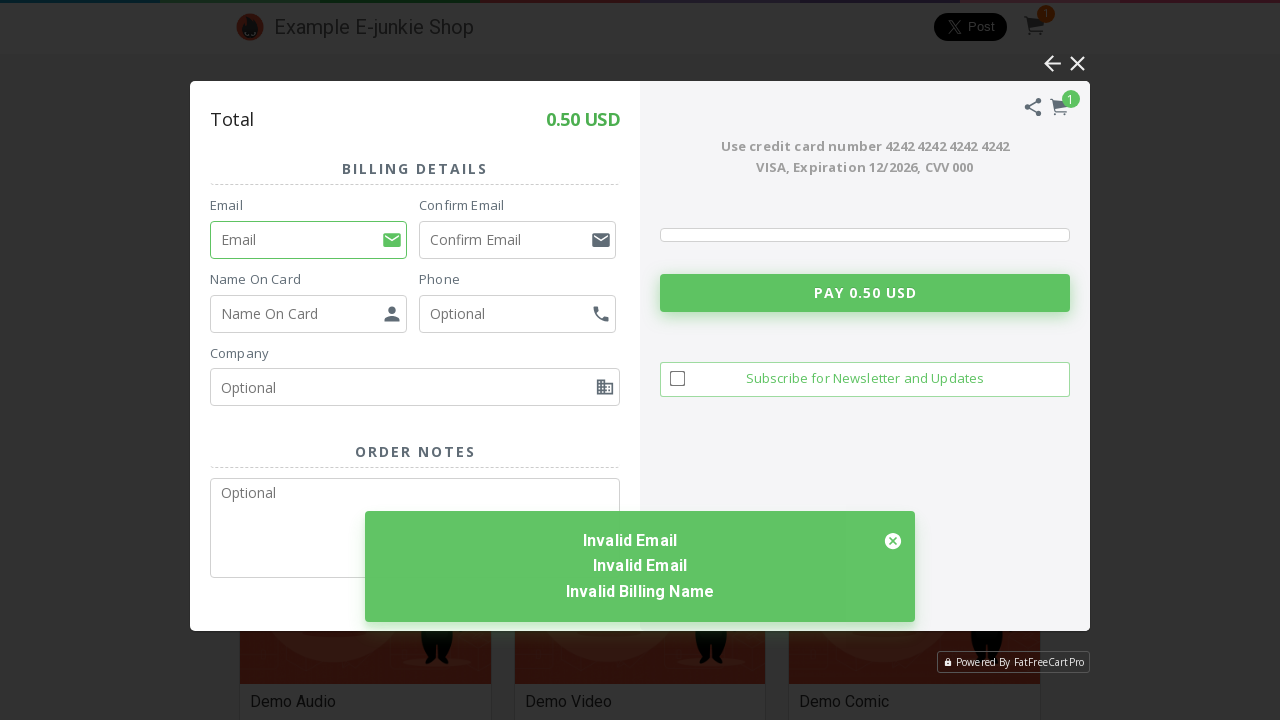

Error message notification appeared
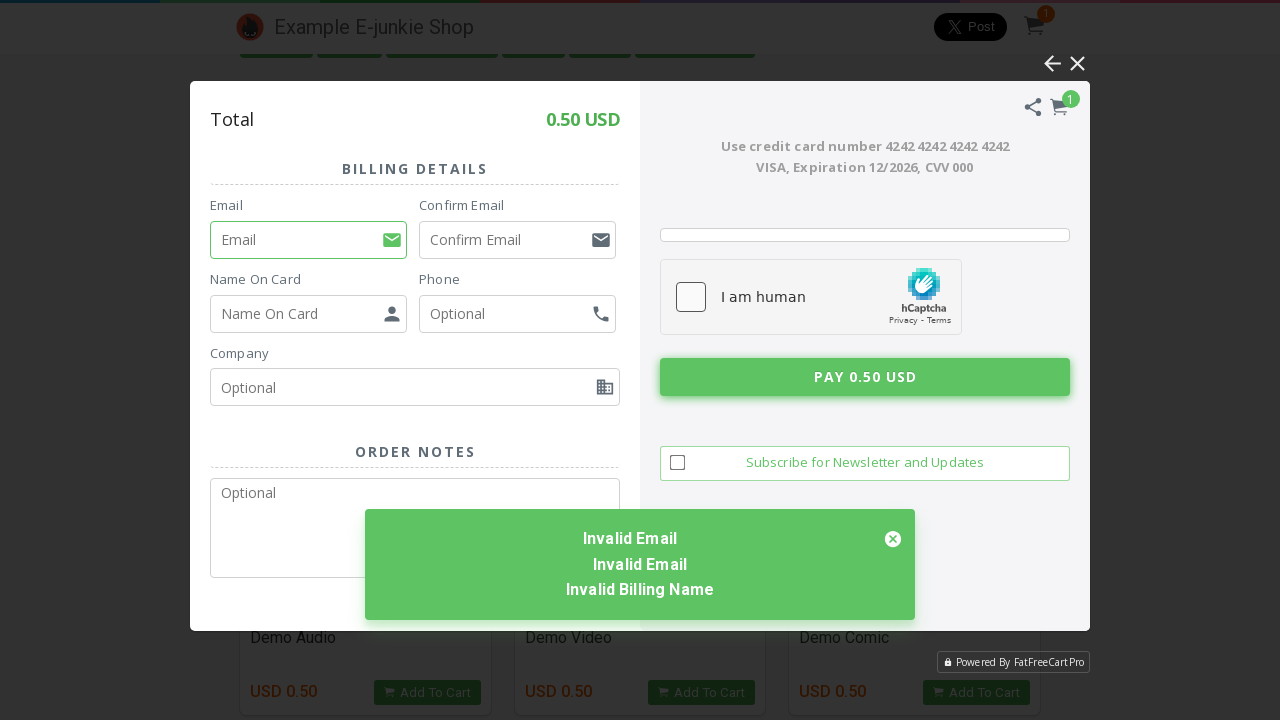

Retrieved error message text from notification
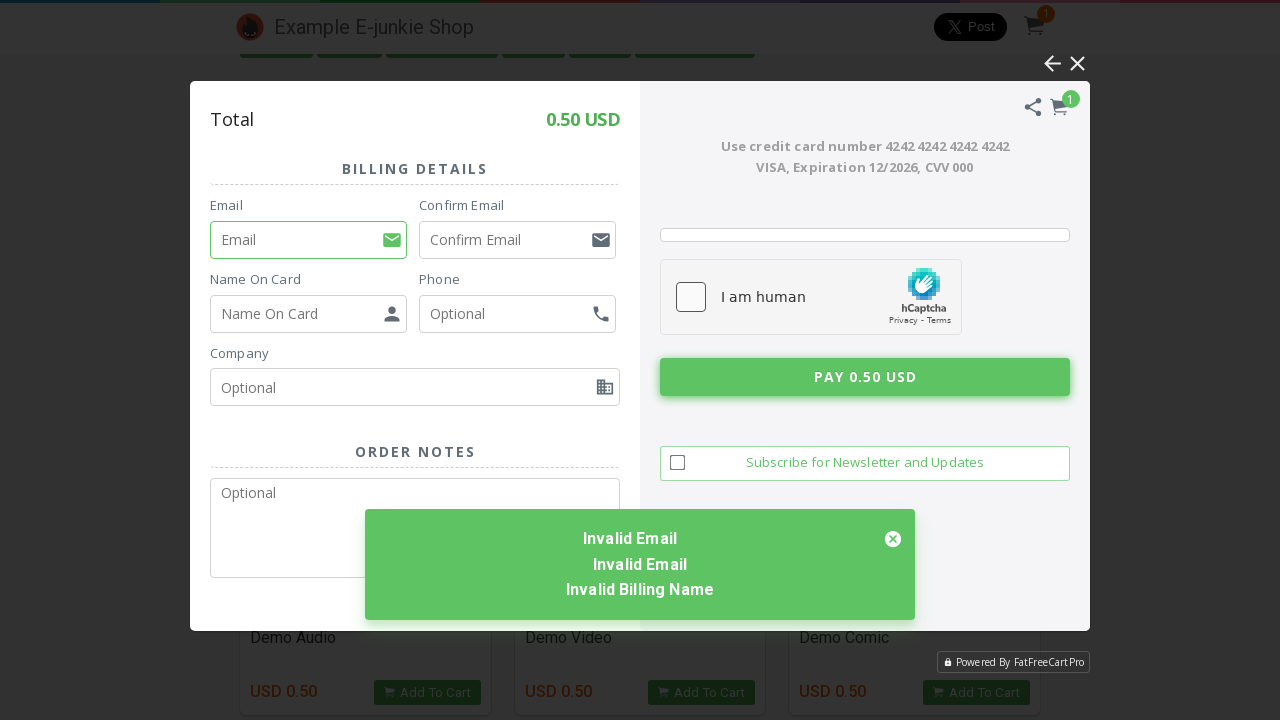

Retrieved full error notification box text
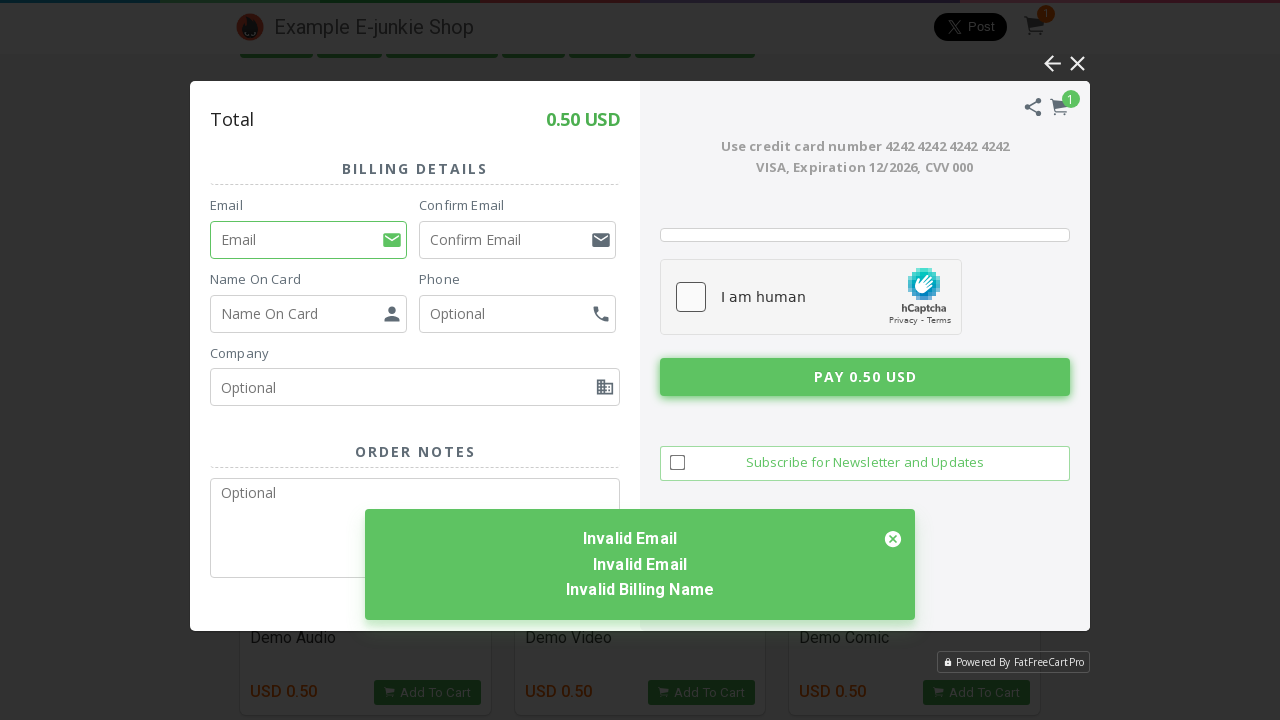

Verified error message structure is correct
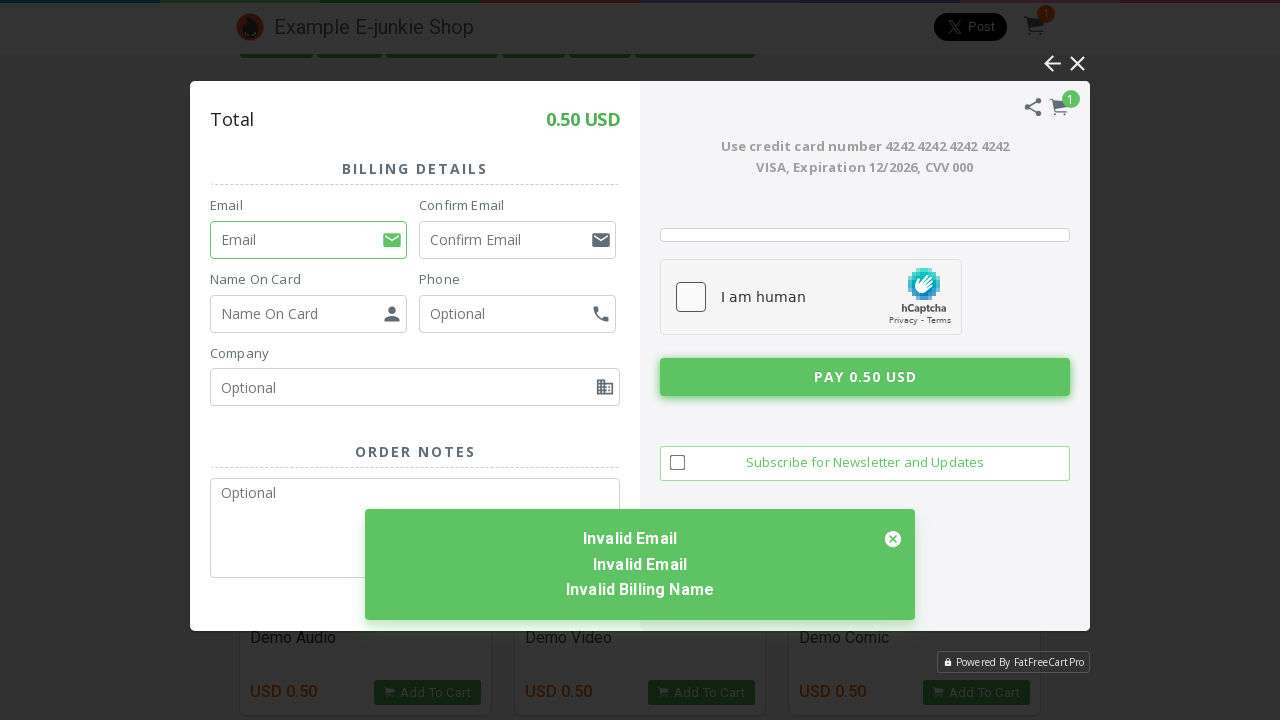

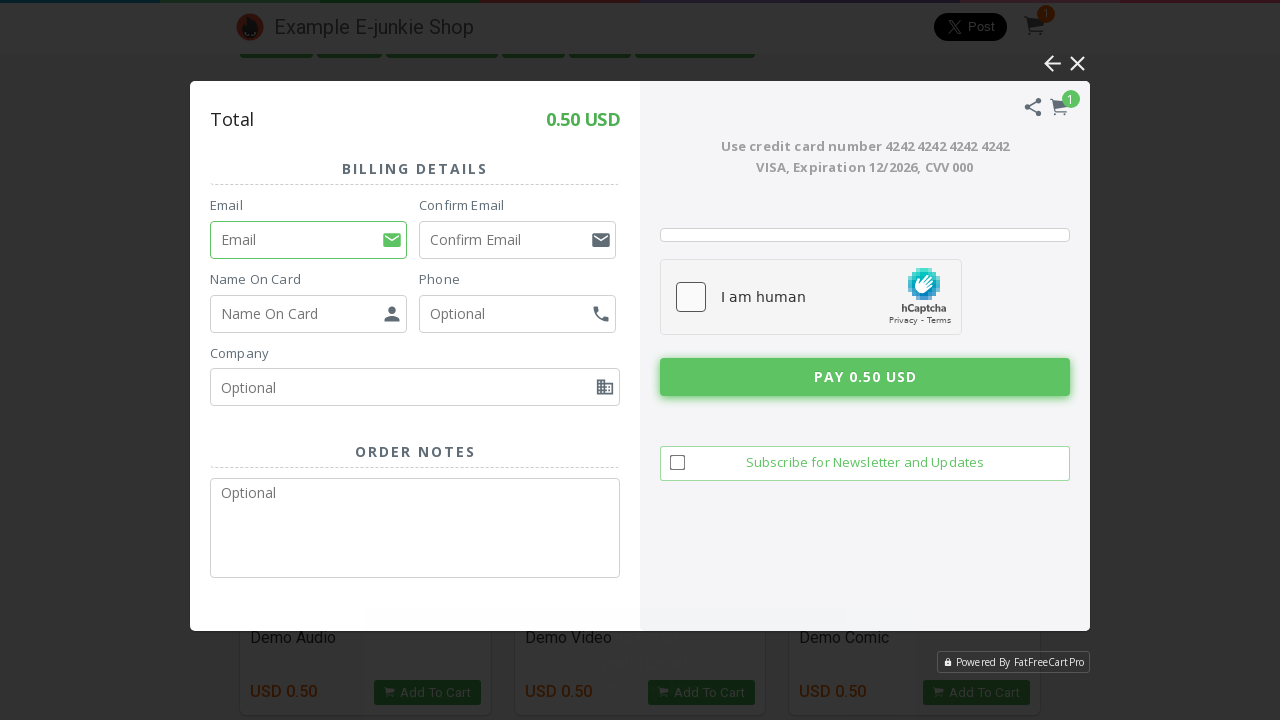